Tests staying on the current page by clicking a button, dismissing the JavaScript alert, and verifying the confirmation text appears on the page

Starting URL: https://kristinek.github.io/site/examples/alerts_popups

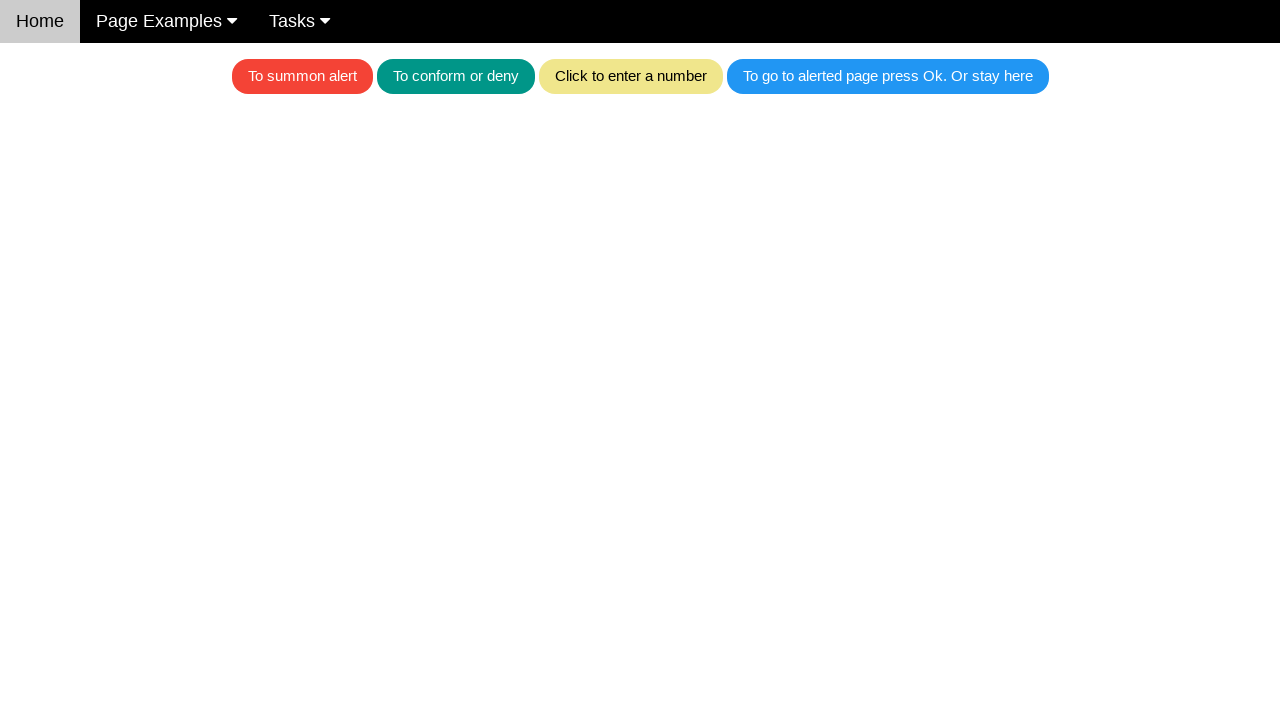

Set up dialog handler to dismiss JavaScript alert
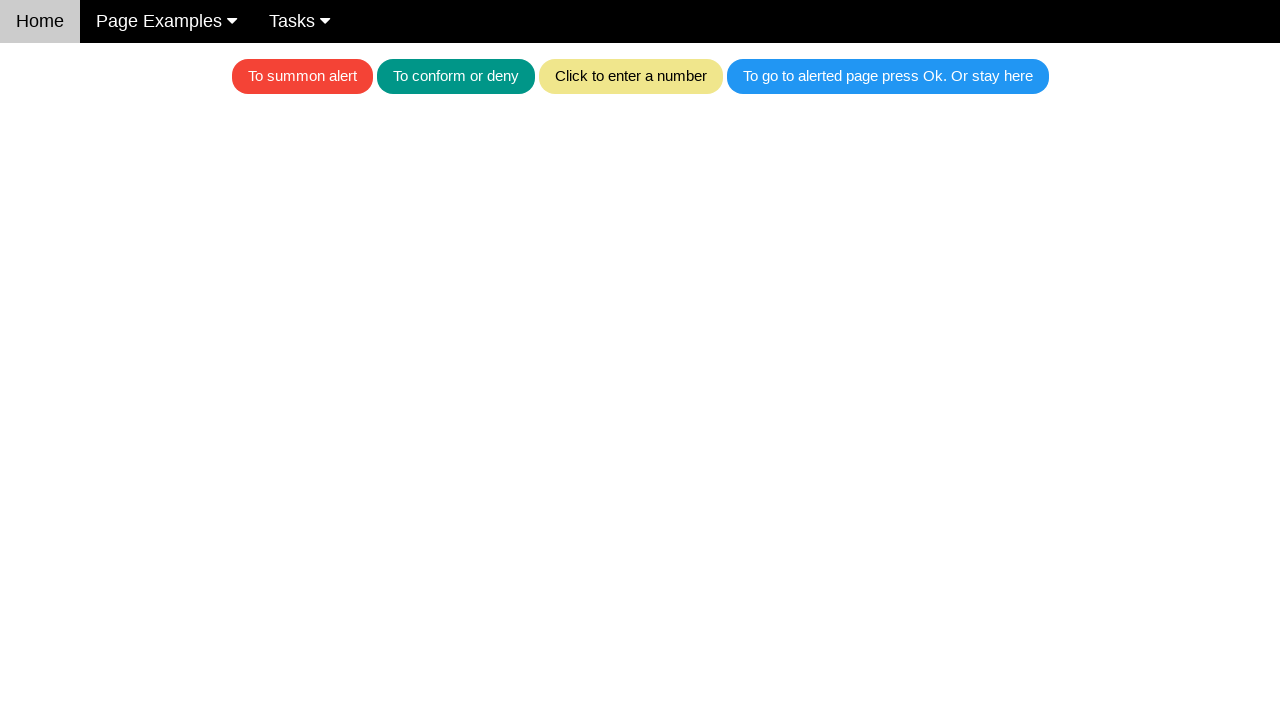

Clicked blue button to trigger alert at (888, 76) on .w3-blue
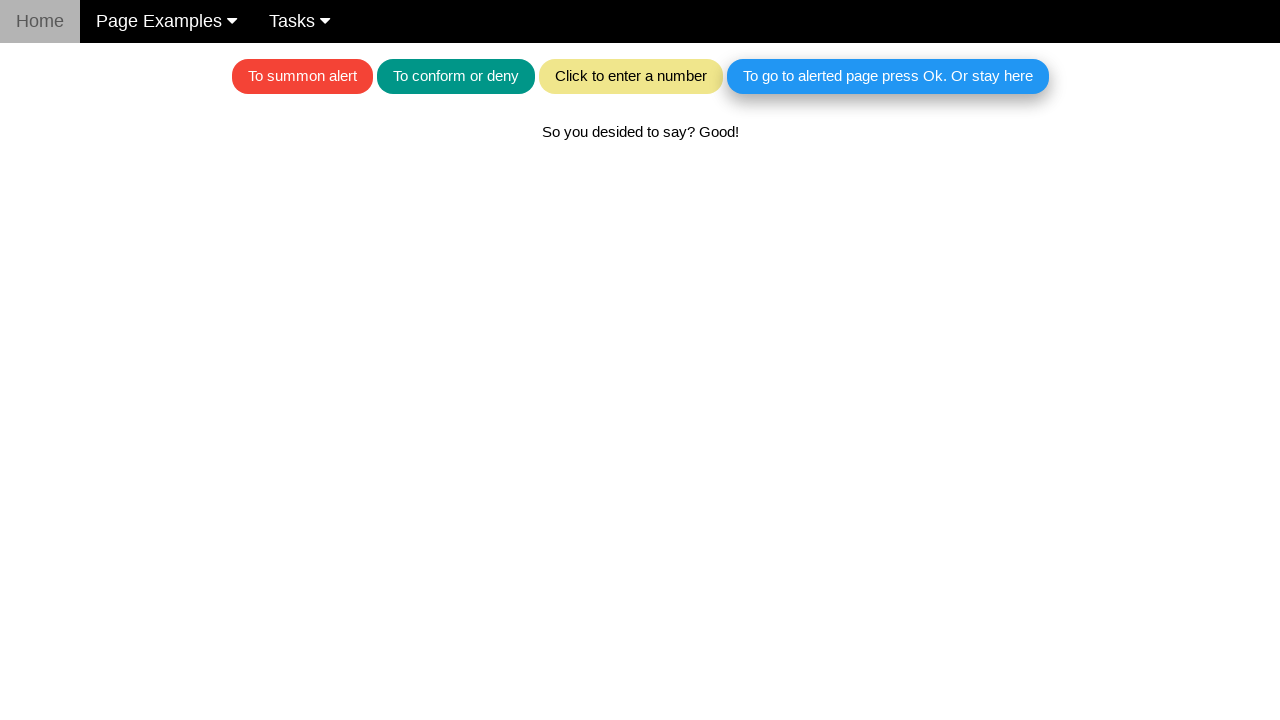

Confirmation text element appeared on page after dismissing alert
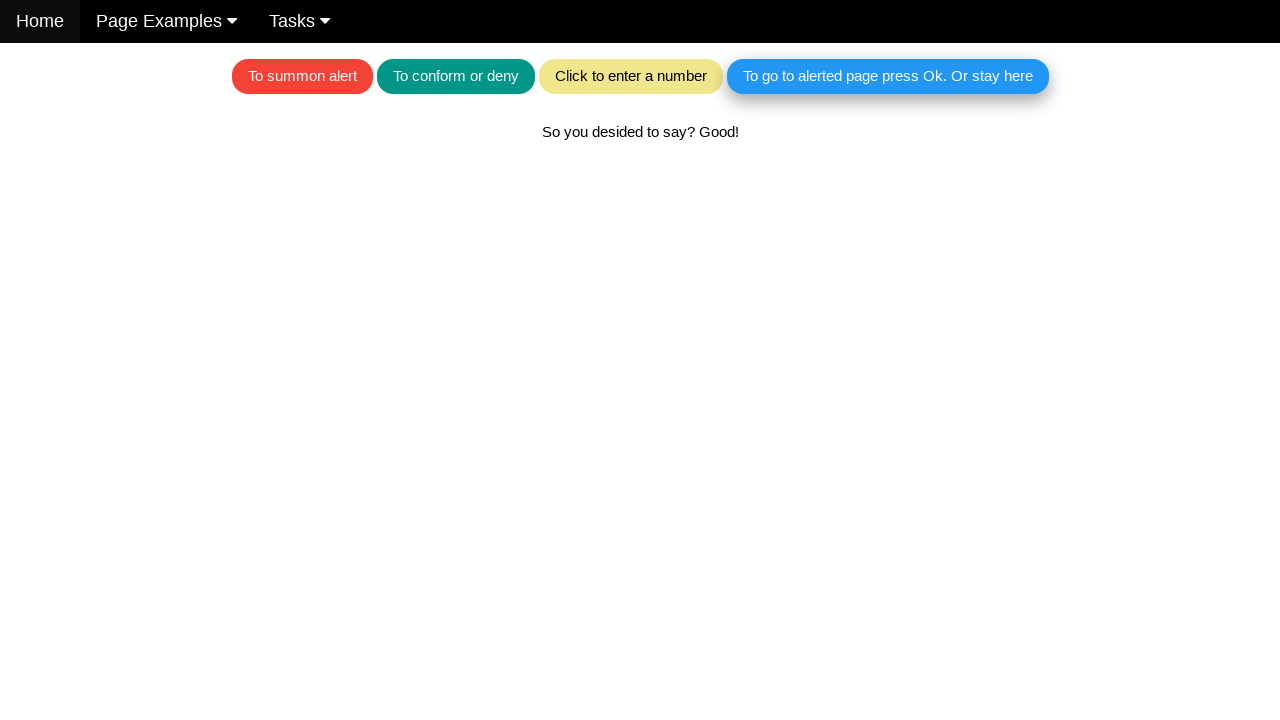

Located confirmation text element
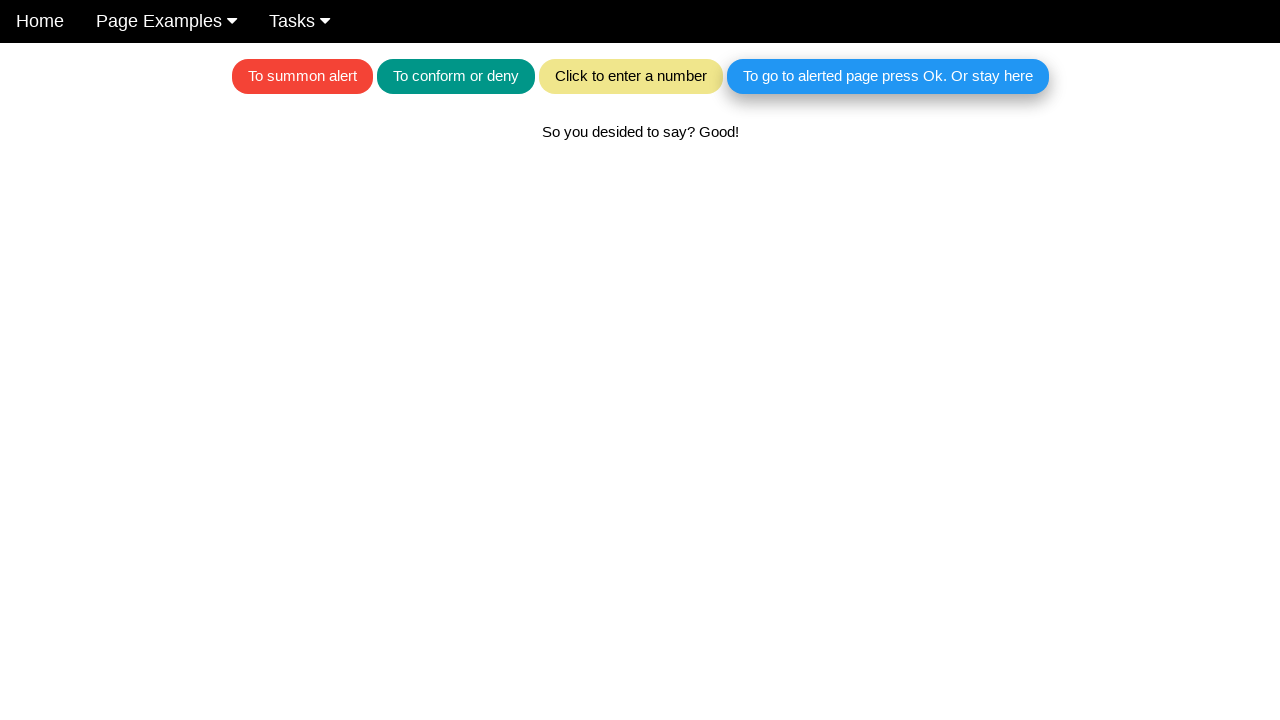

Verified confirmation text matches expected value: 'So you desided to say? Good!'
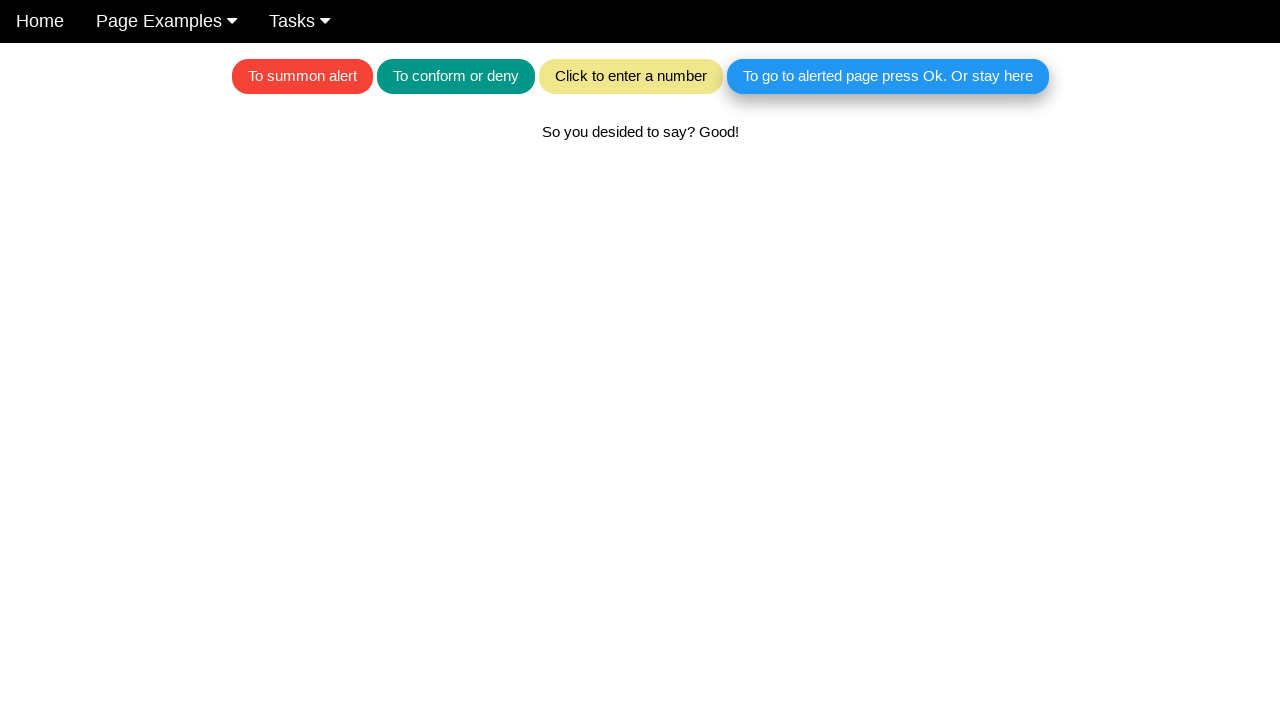

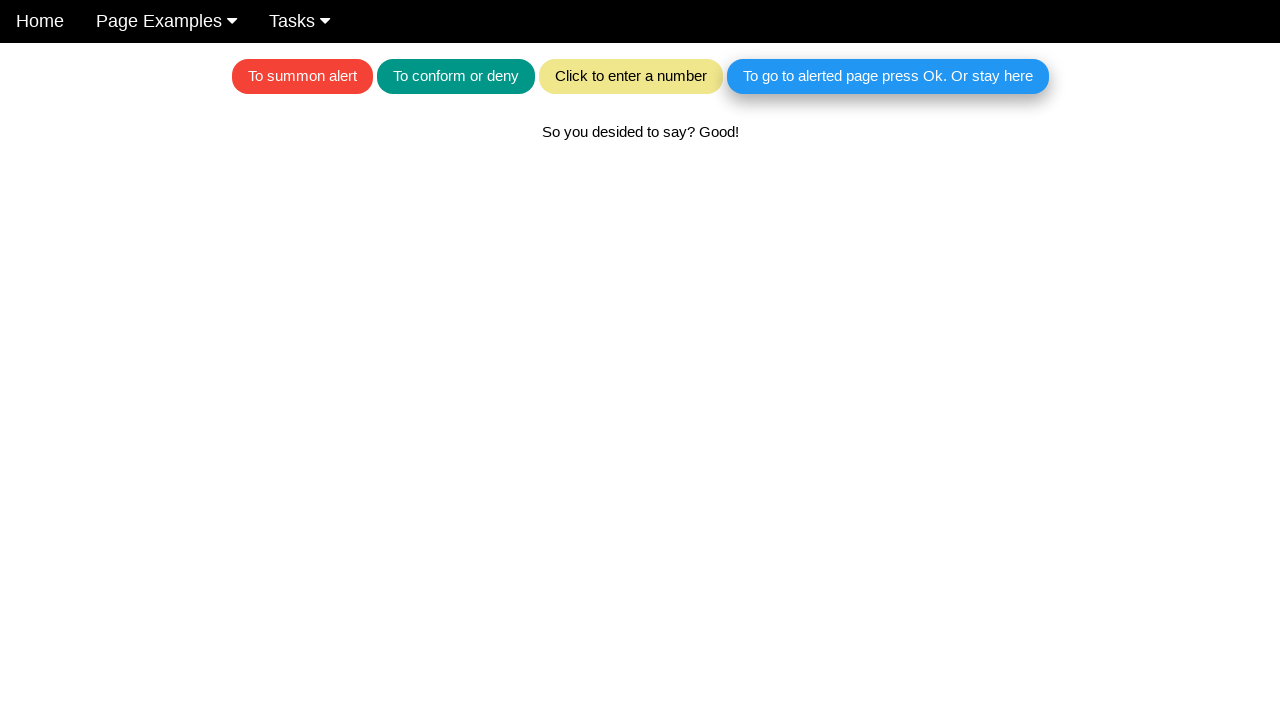